Tests that the currently applied filter is highlighted

Starting URL: https://demo.playwright.dev/todomvc

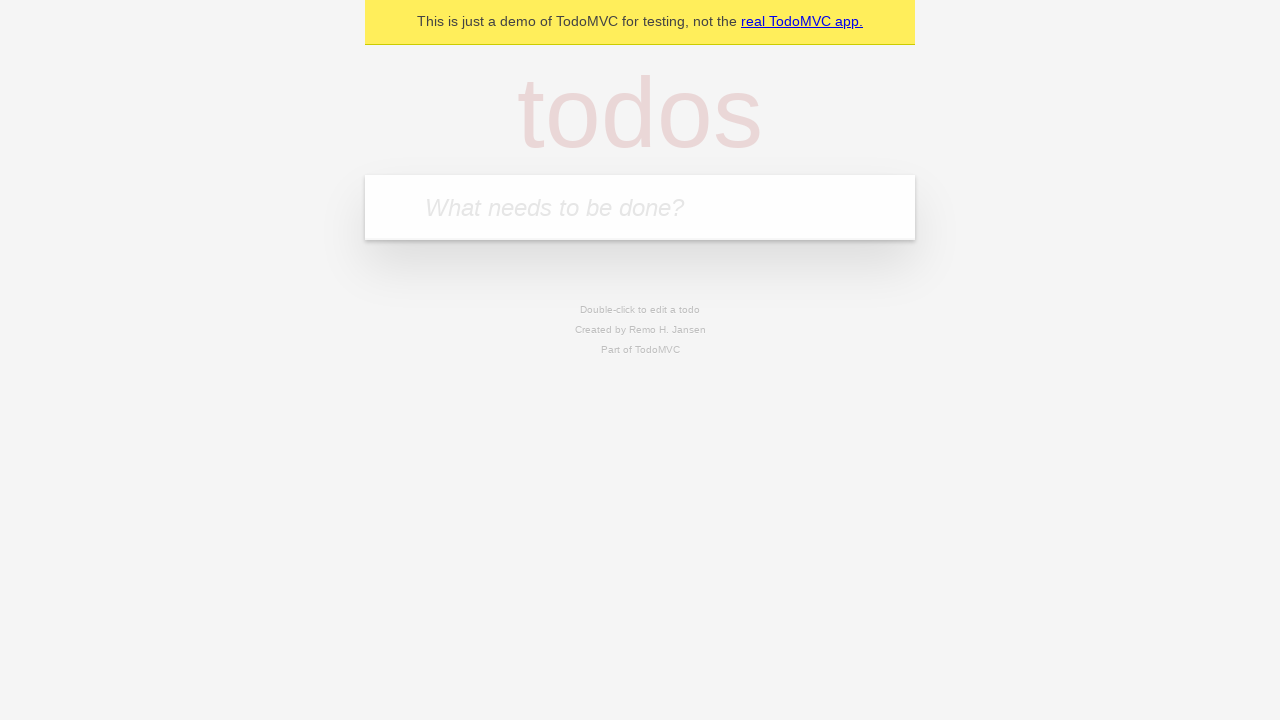

Filled todo input with 'buy some cheese' on internal:attr=[placeholder="What needs to be done?"i]
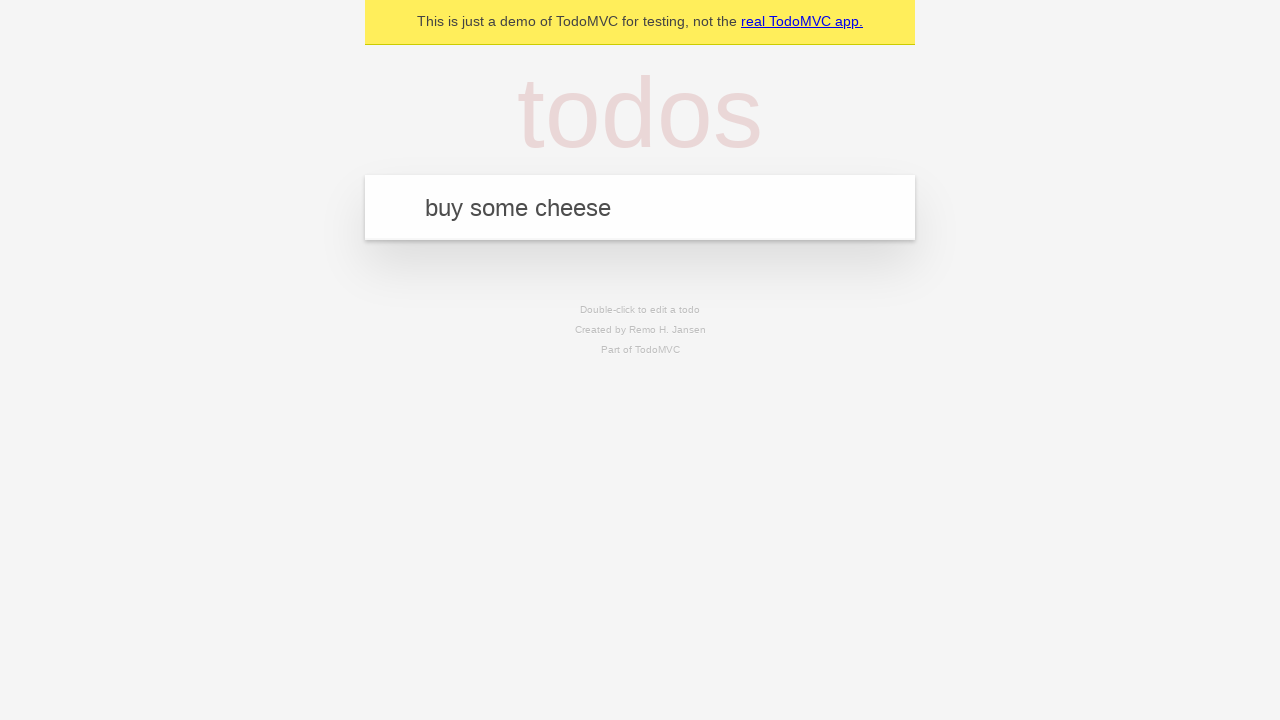

Pressed Enter to create first todo on internal:attr=[placeholder="What needs to be done?"i]
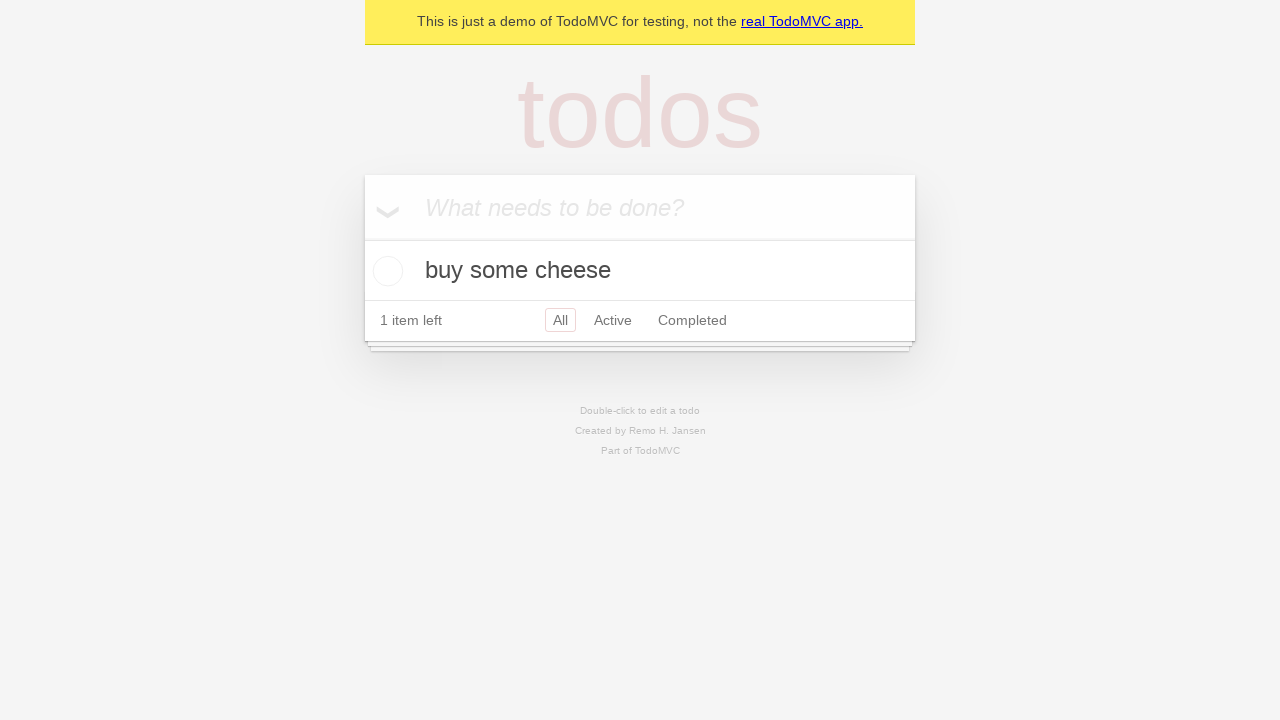

Filled todo input with 'feed the cat' on internal:attr=[placeholder="What needs to be done?"i]
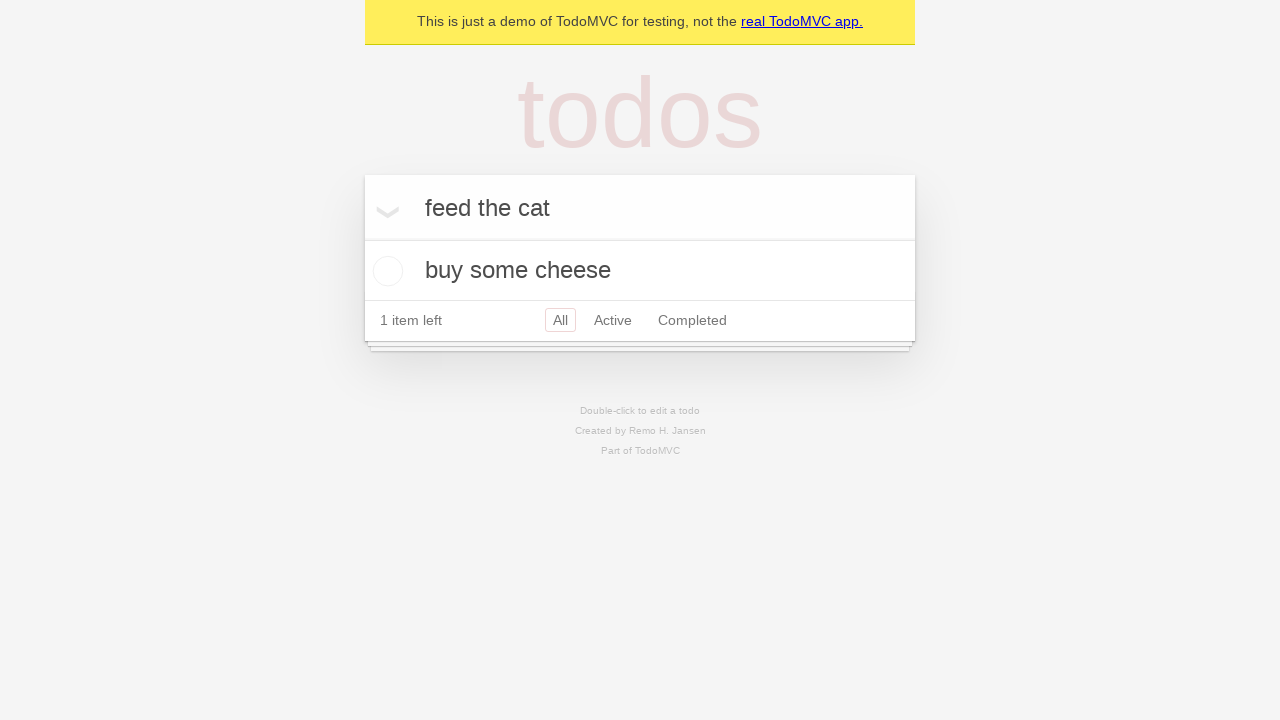

Pressed Enter to create second todo on internal:attr=[placeholder="What needs to be done?"i]
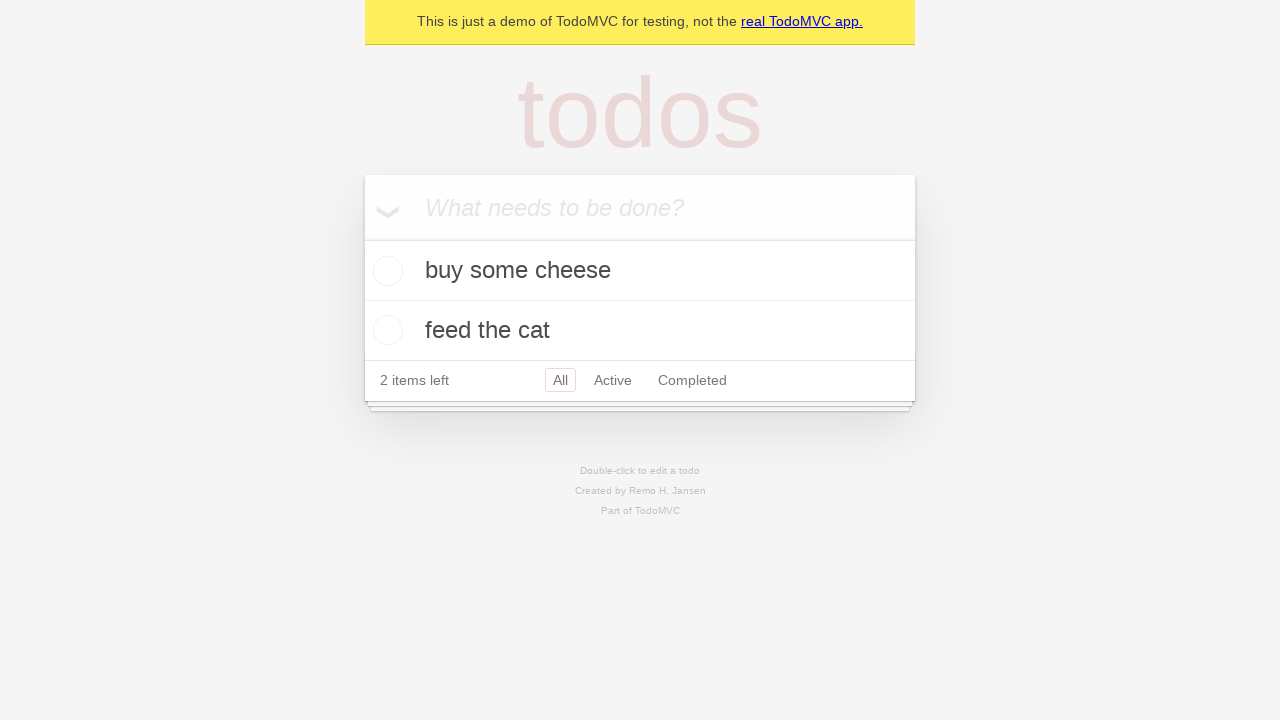

Filled todo input with 'book a doctors appointment' on internal:attr=[placeholder="What needs to be done?"i]
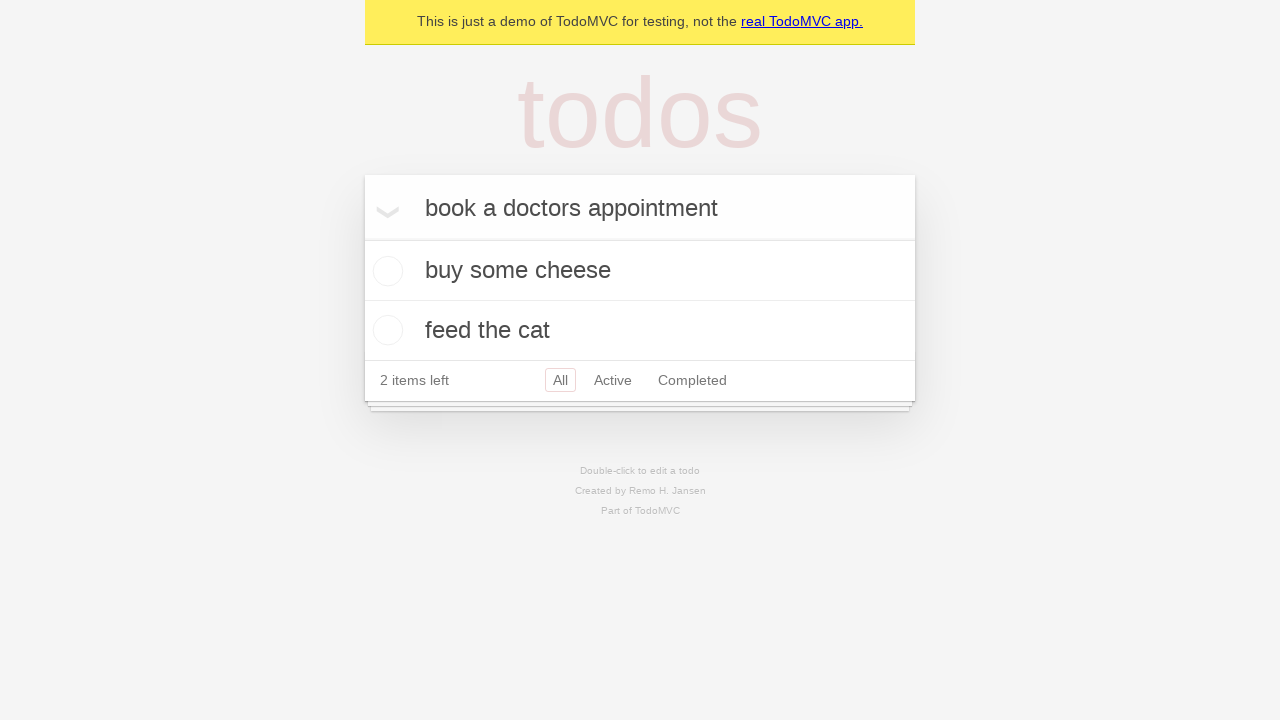

Pressed Enter to create third todo on internal:attr=[placeholder="What needs to be done?"i]
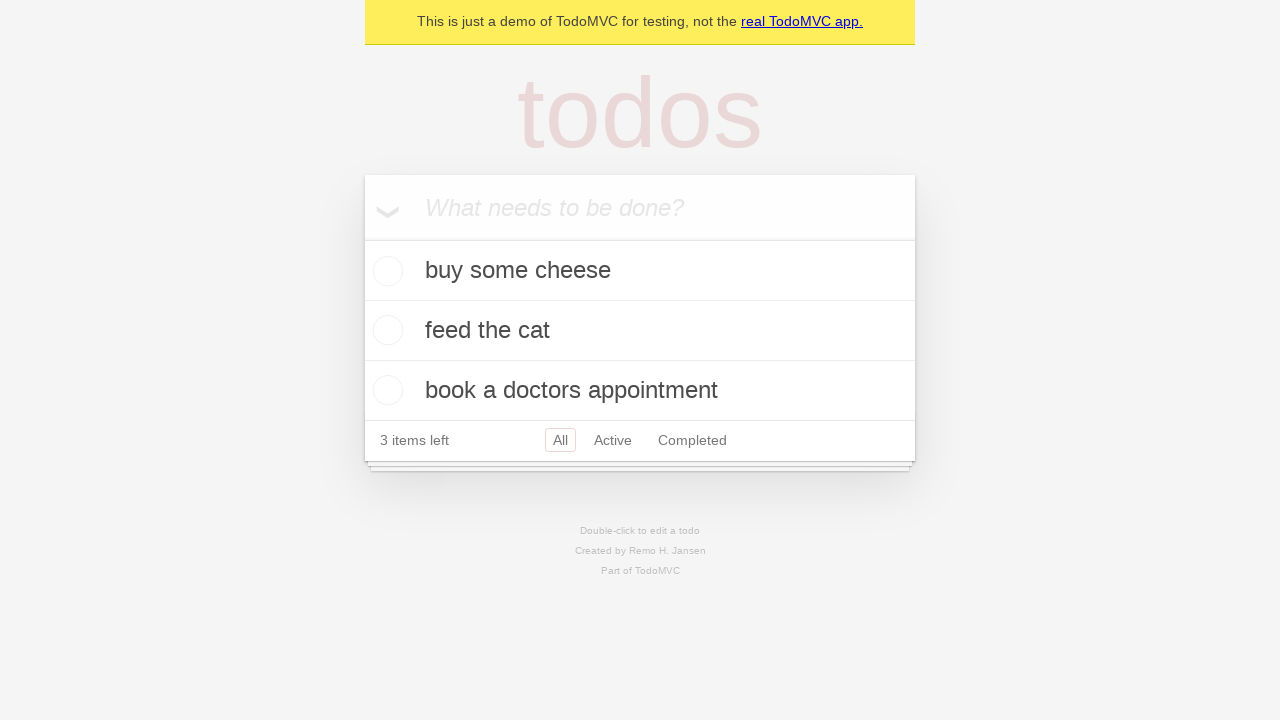

Clicked Active filter at (613, 440) on internal:role=link[name="Active"i]
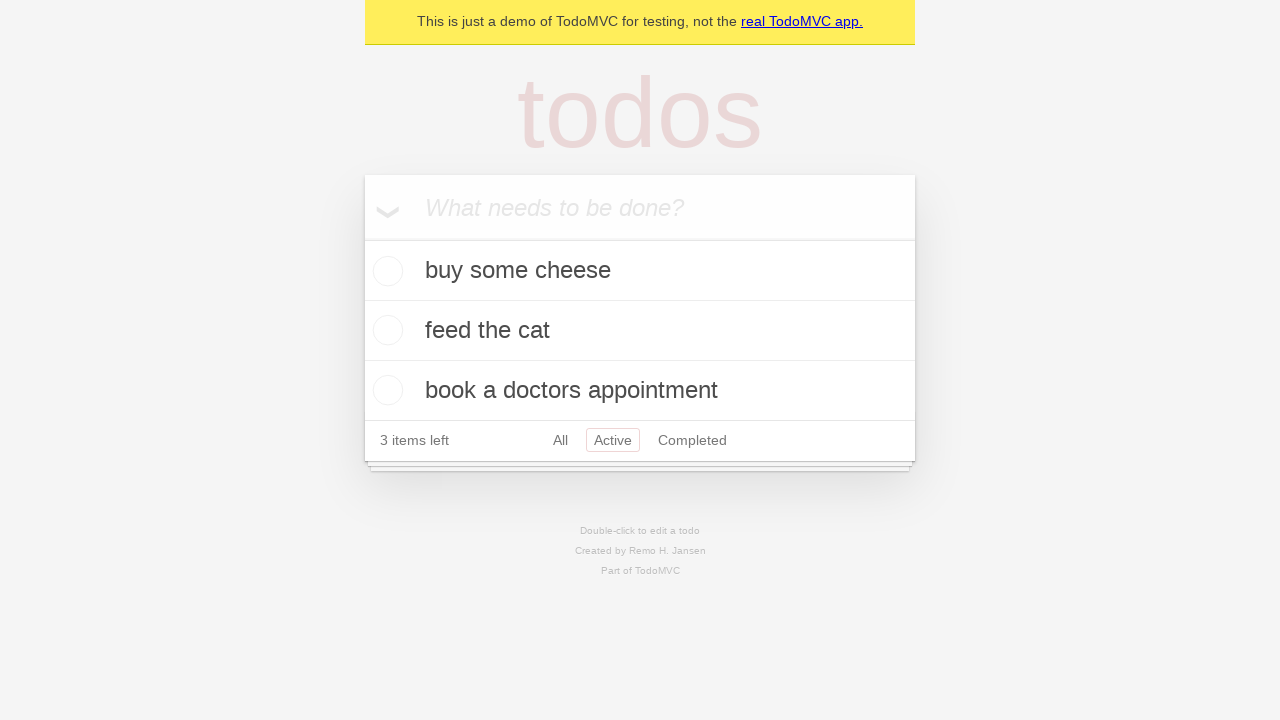

Clicked Completed filter and verified it is highlighted at (692, 440) on internal:role=link[name="Completed"i]
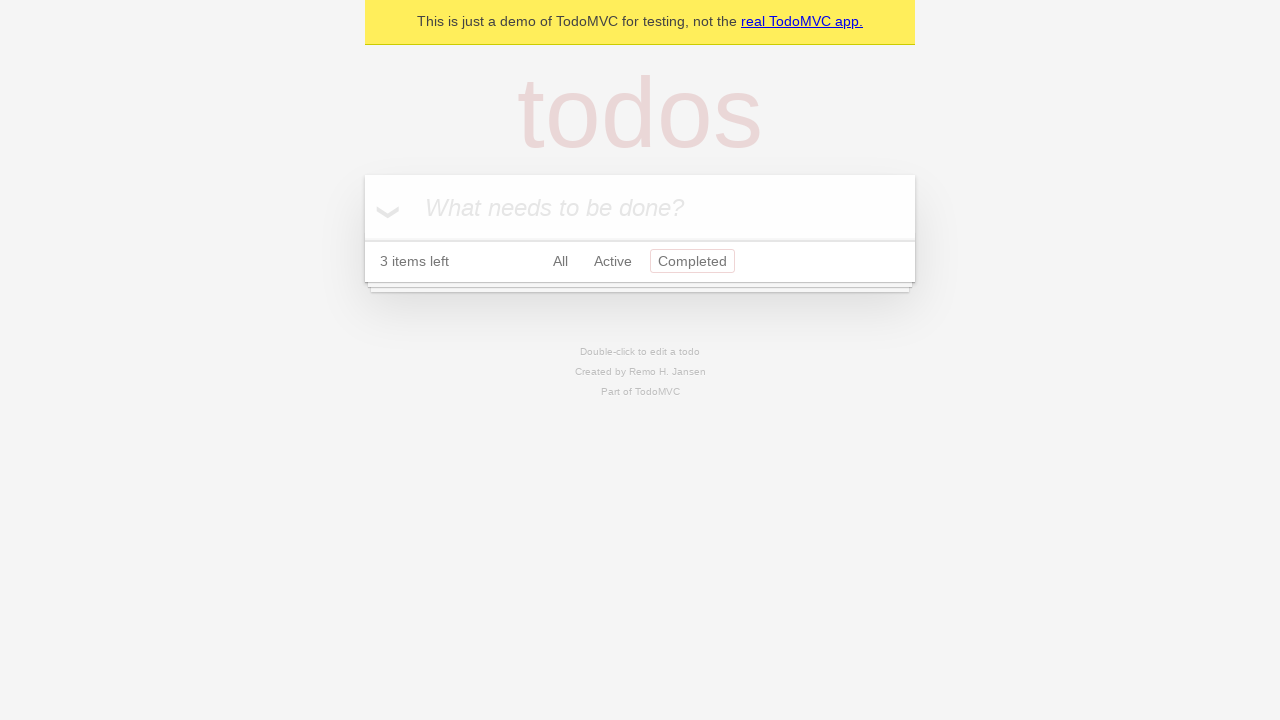

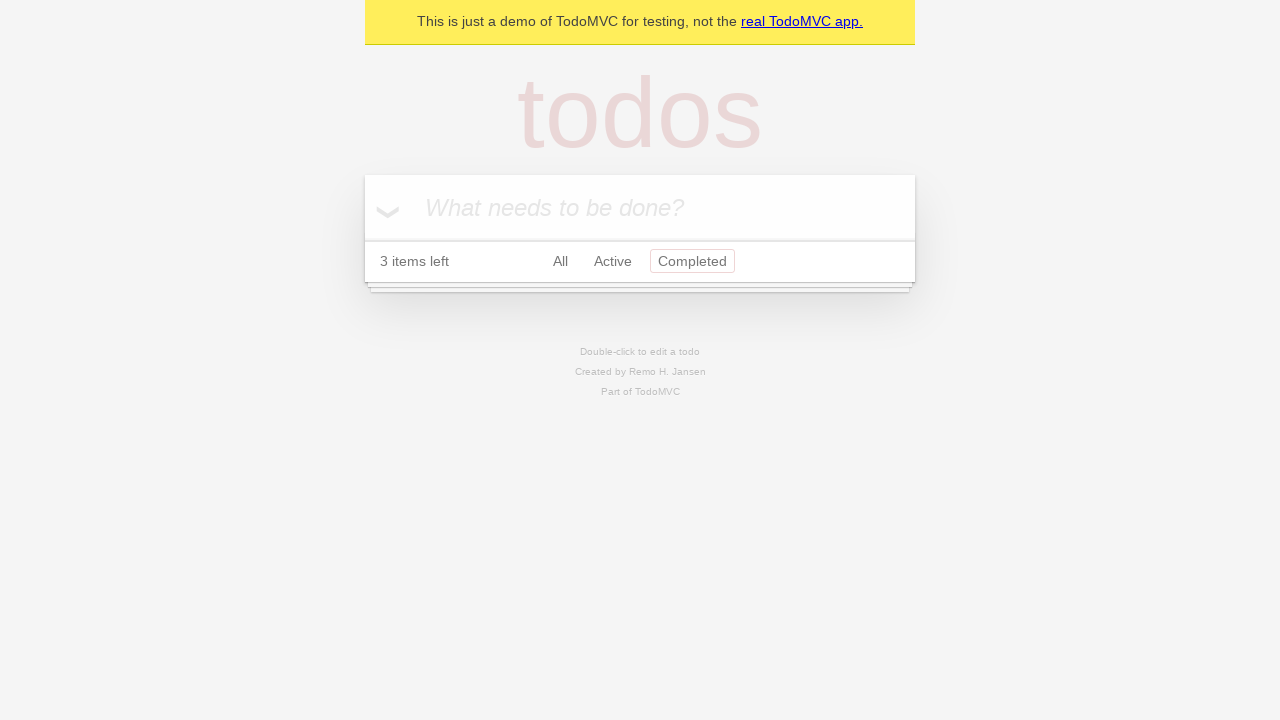